Tests that the Nykaa homepage loads successfully by navigating to the site and waiting for the page to be ready.

Starting URL: https://www.nykaa.com/

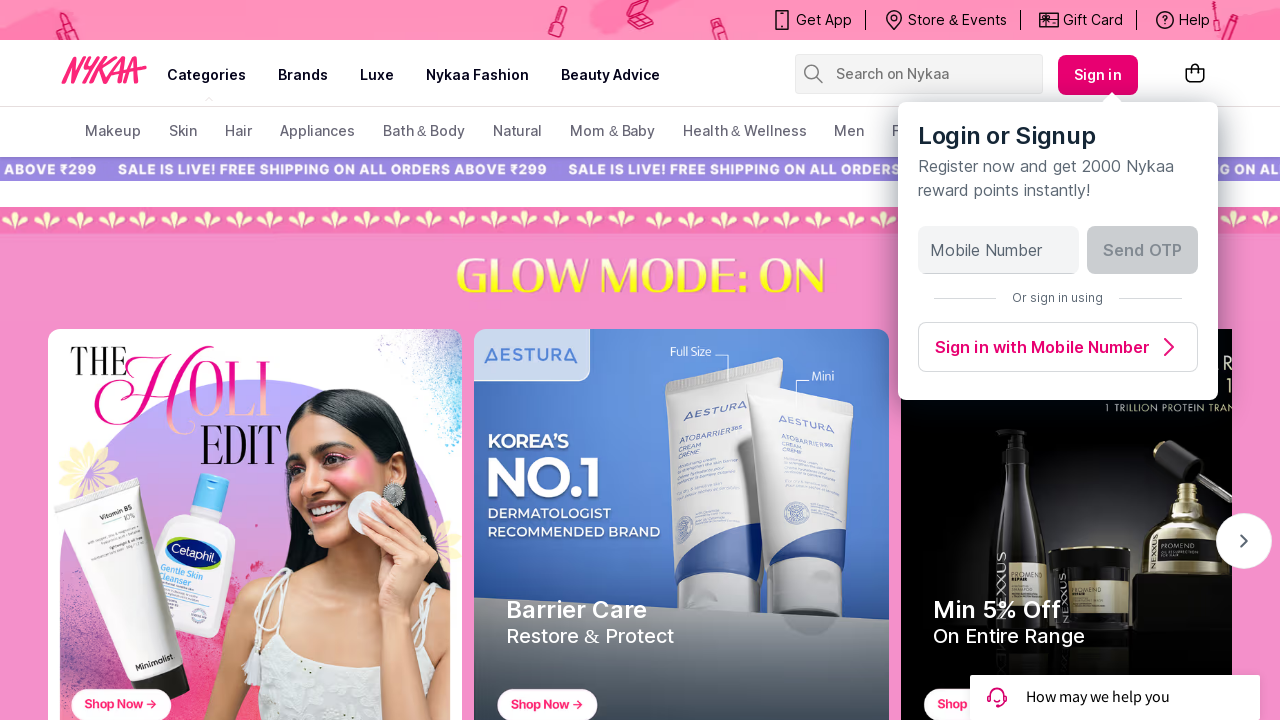

Waited for page to reach domcontentloaded state
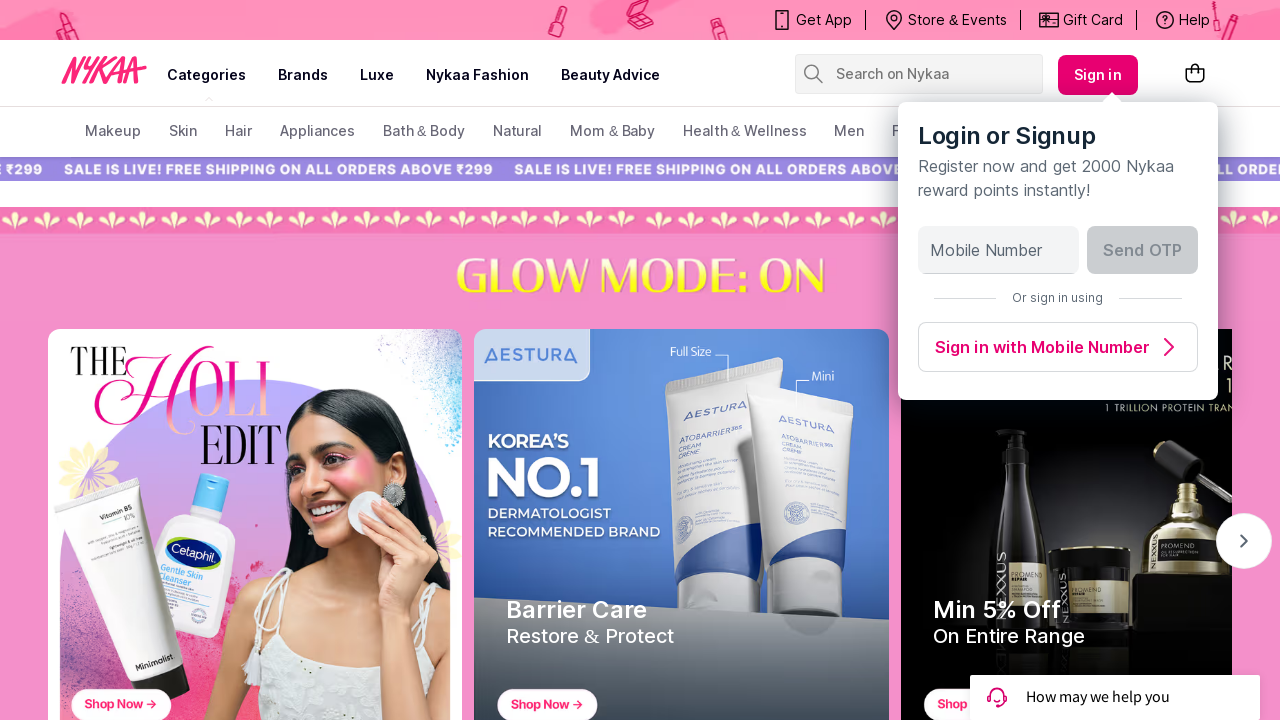

Verified body element is visible on Nykaa homepage
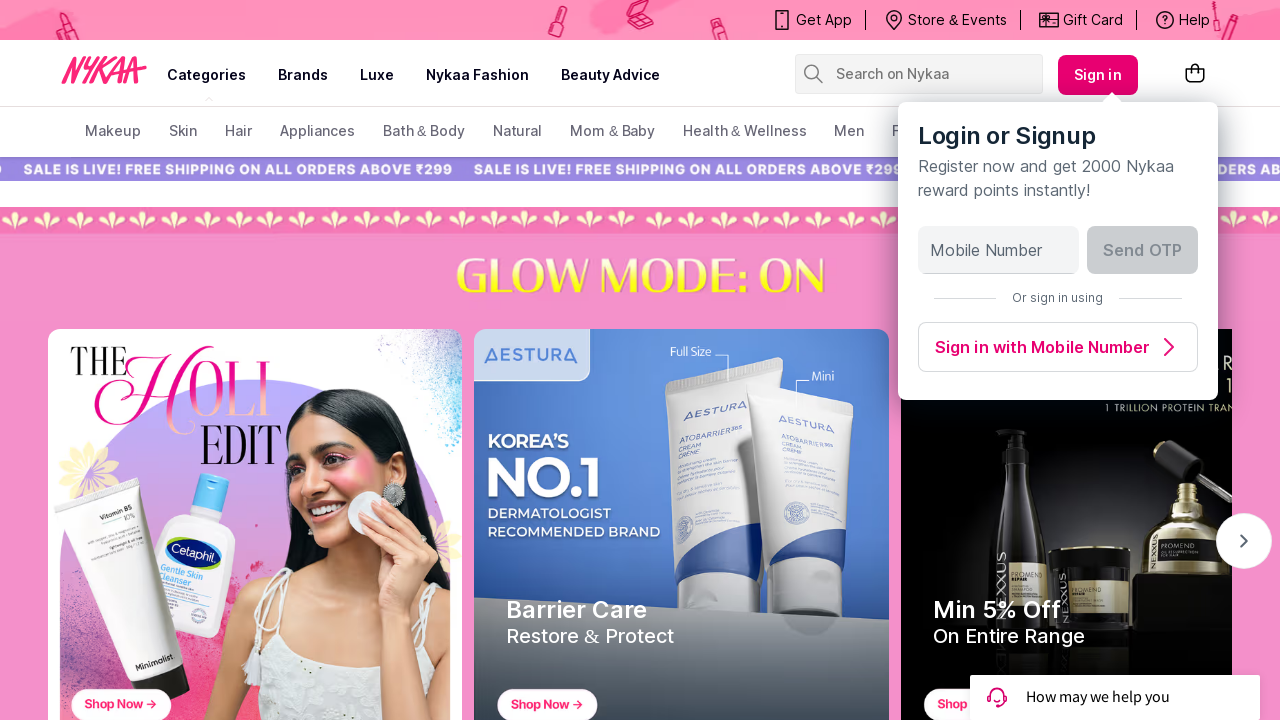

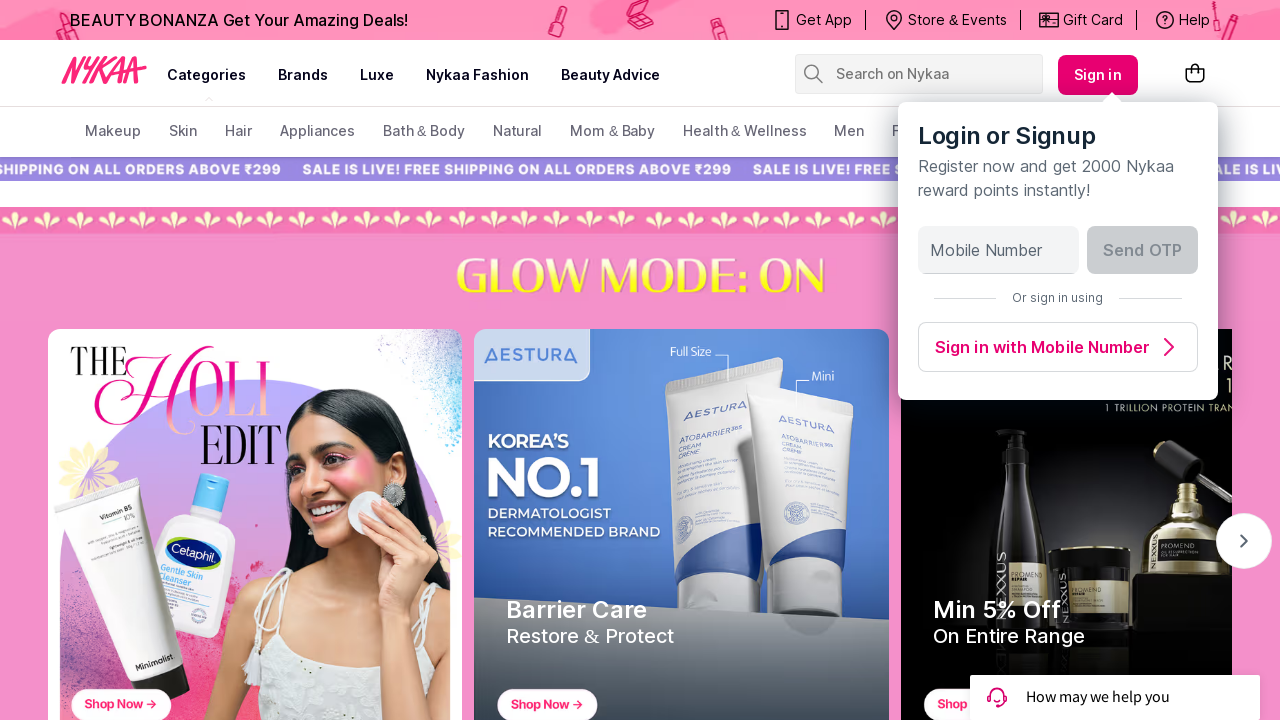